Tests table verification by navigating to Sortable Data Tables page and verifying the table structure including rows and column headers

Starting URL: https://the-internet.herokuapp.com/

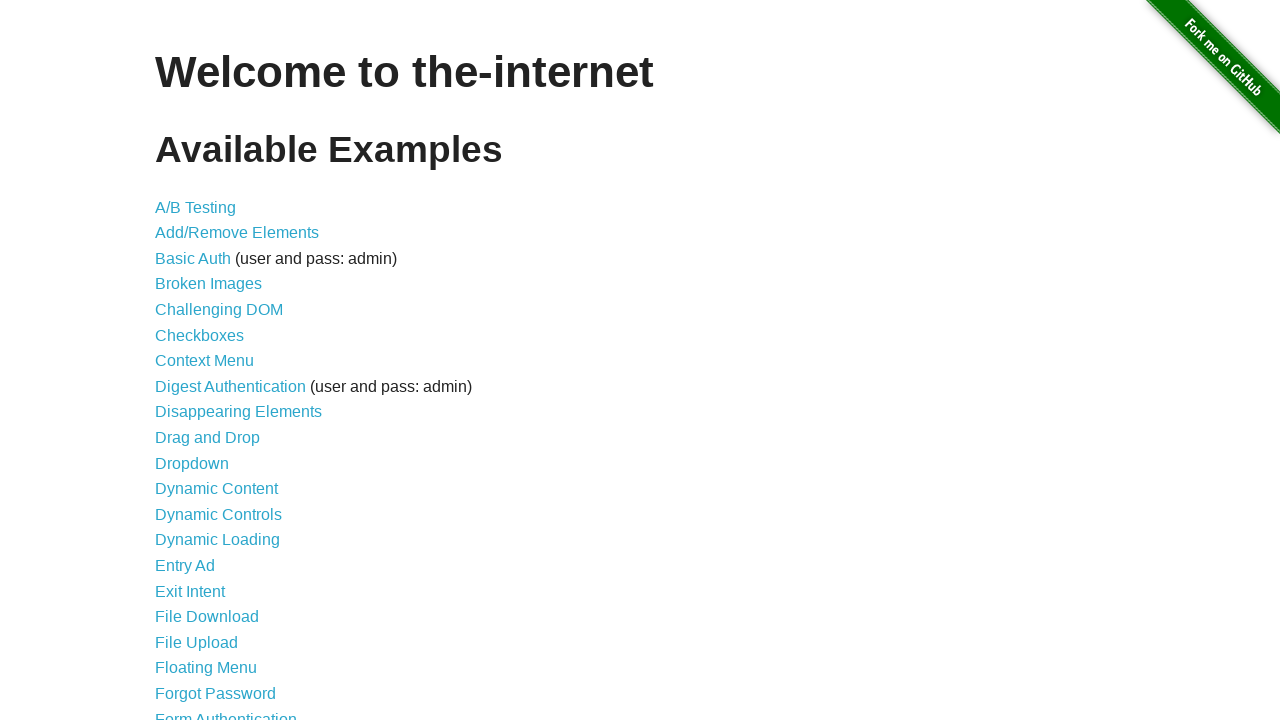

Clicked on 'Sortable Data Tables' link at (230, 574) on a:text('Sortable Data Tables')
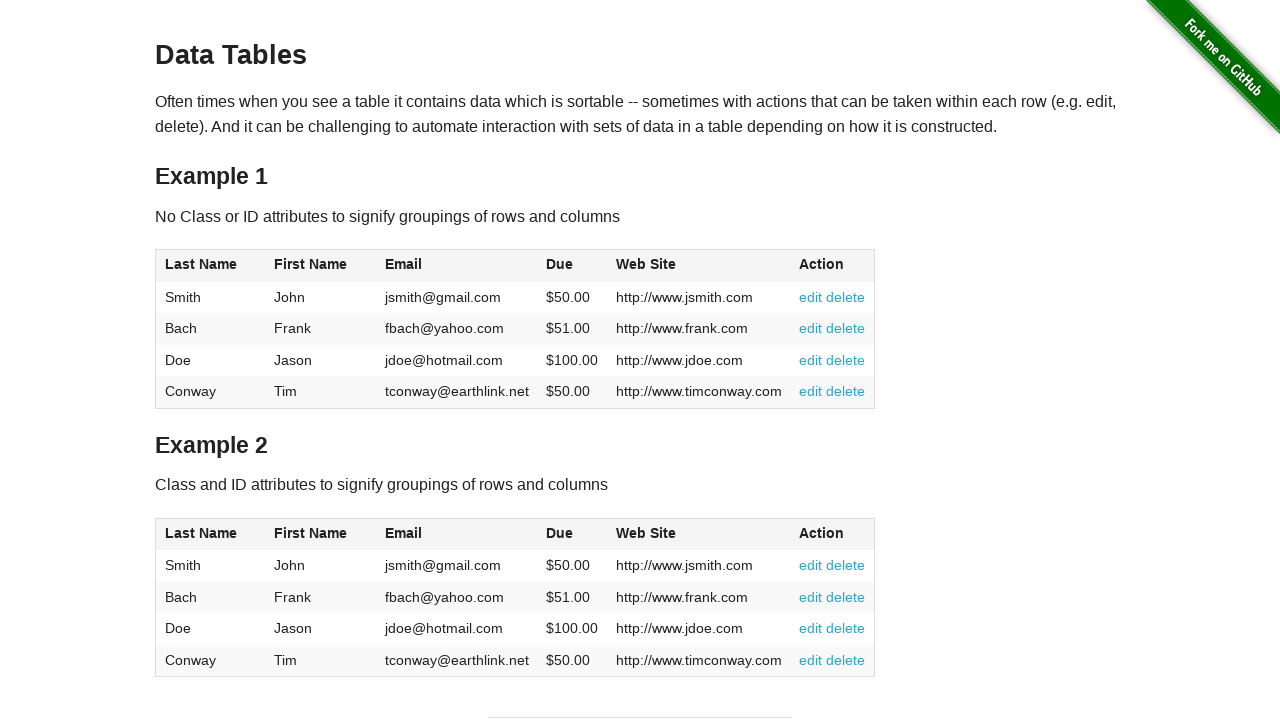

Table #table1 loaded and became visible
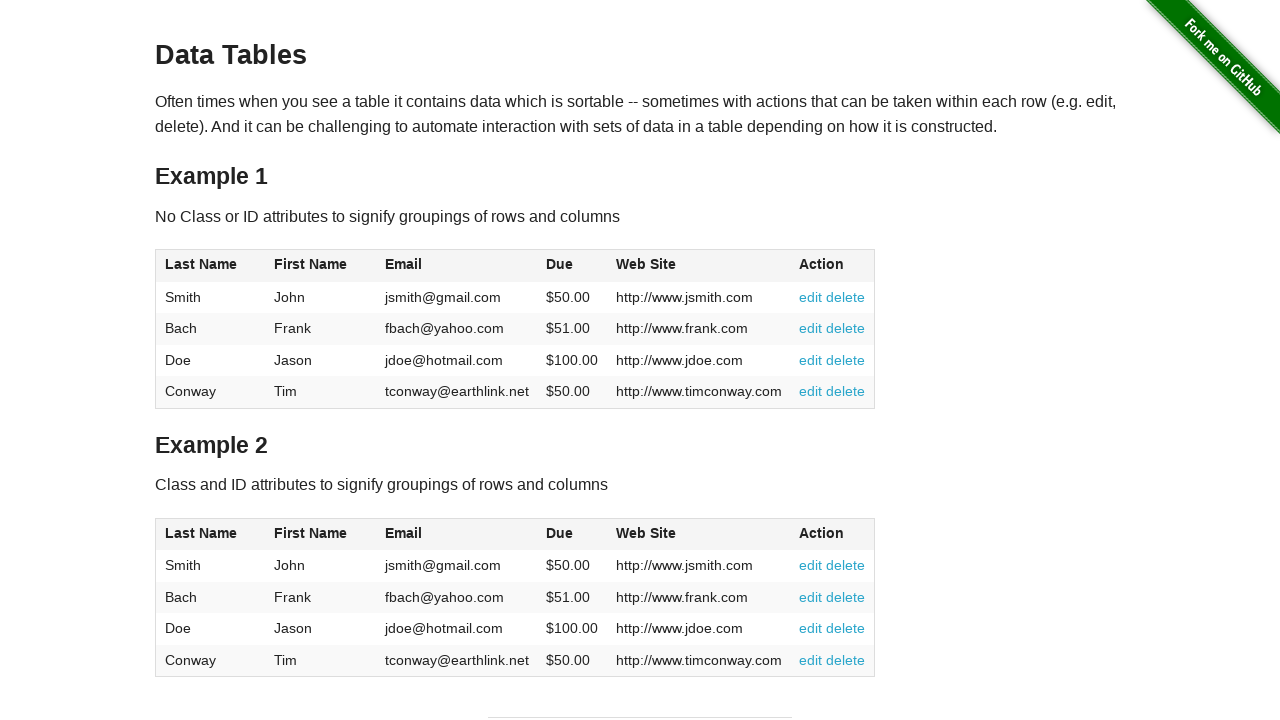

Verified table rows exist in #table1 tbody
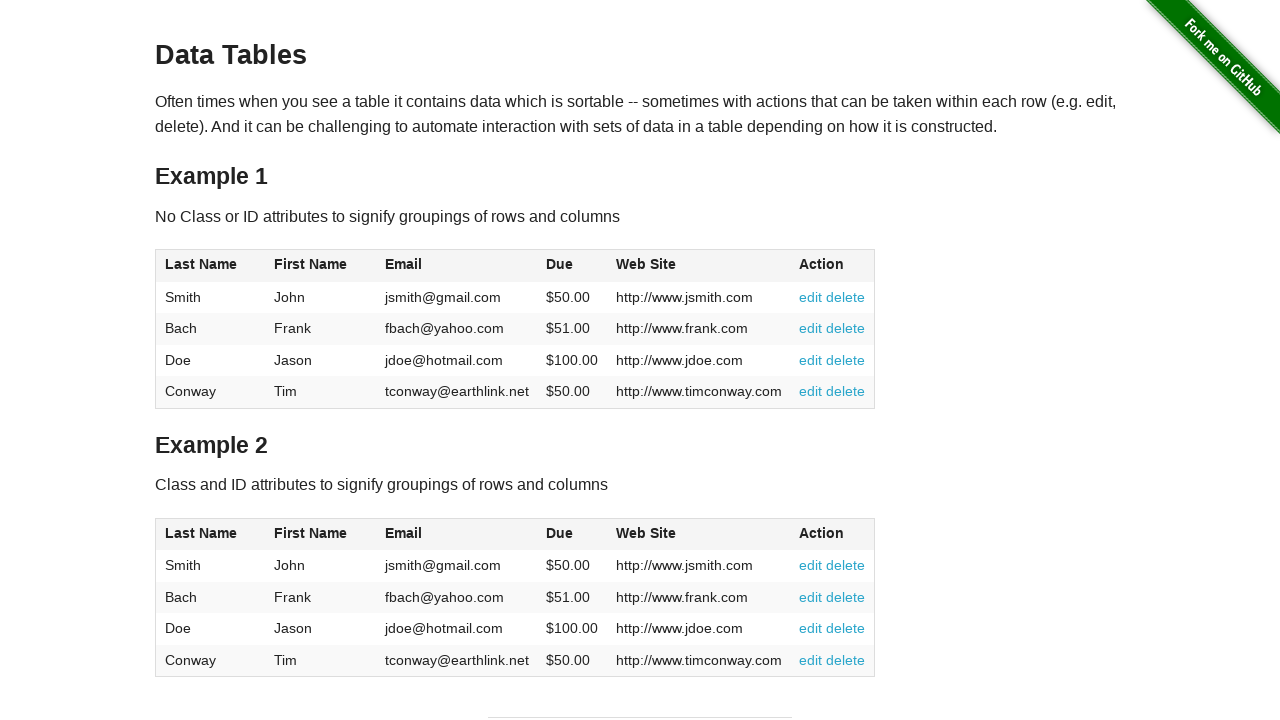

Verified table column headers exist in #table1 thead
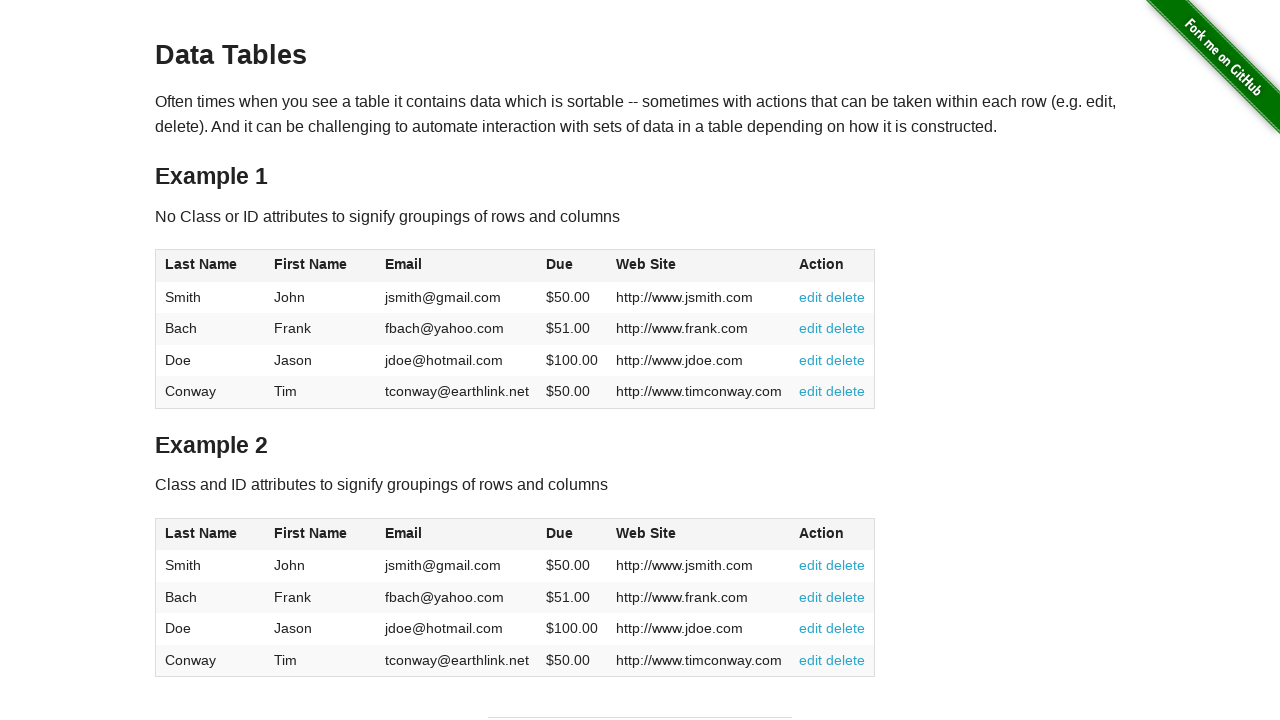

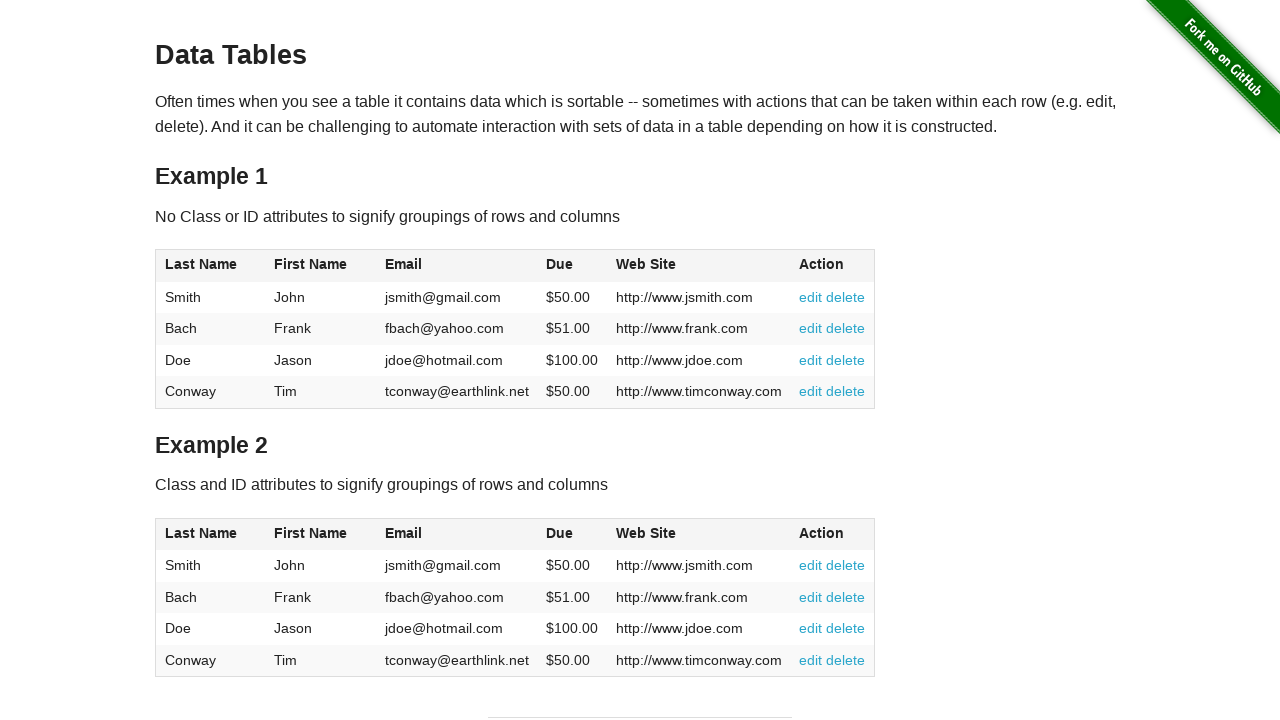